Navigates to Rahul Shetty Academy website and verifies that the page title matches the expected value "Rahul Shetty Academy"

Starting URL: https://rahulshettyacademy.com

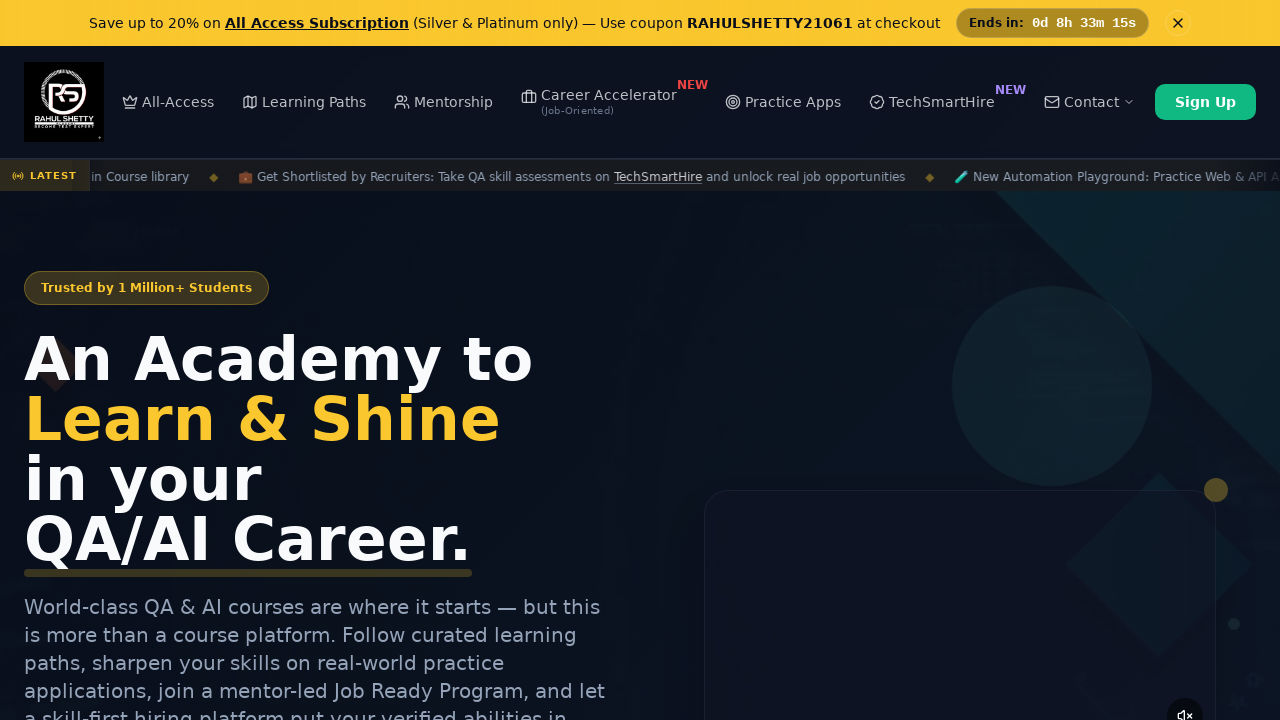

Navigated to https://rahulshettyacademy.com
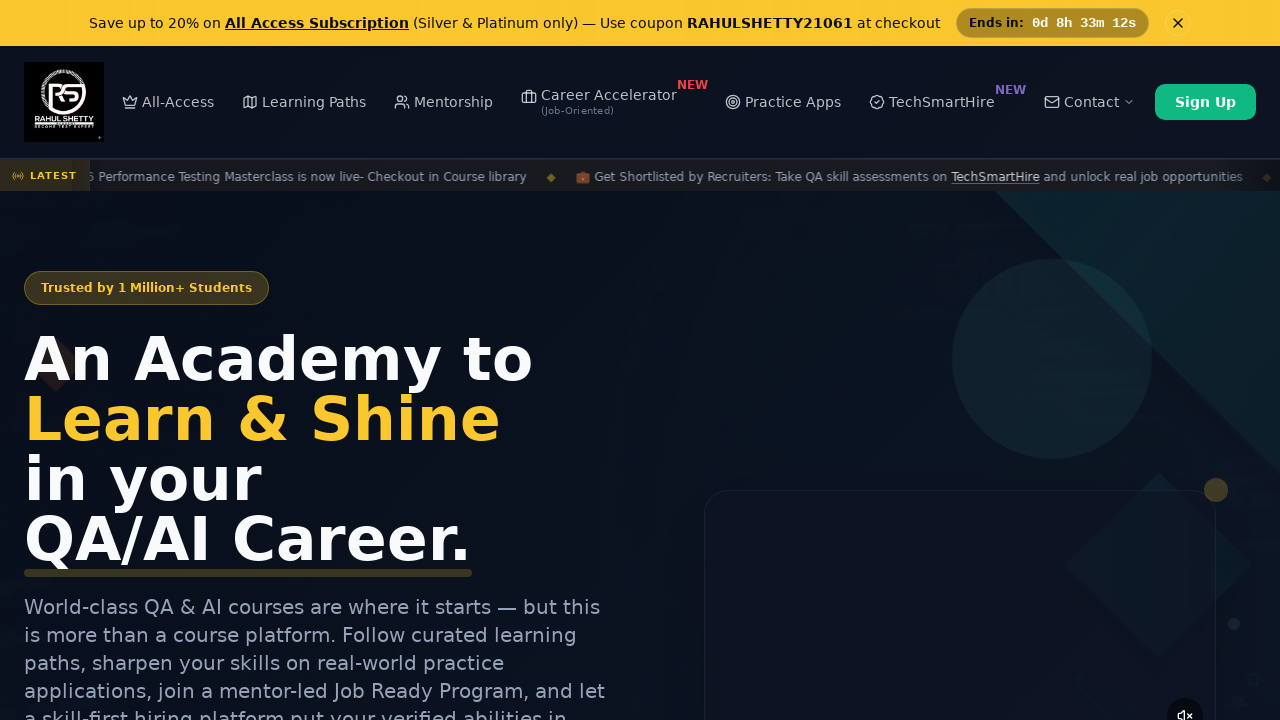

Page DOM content fully loaded
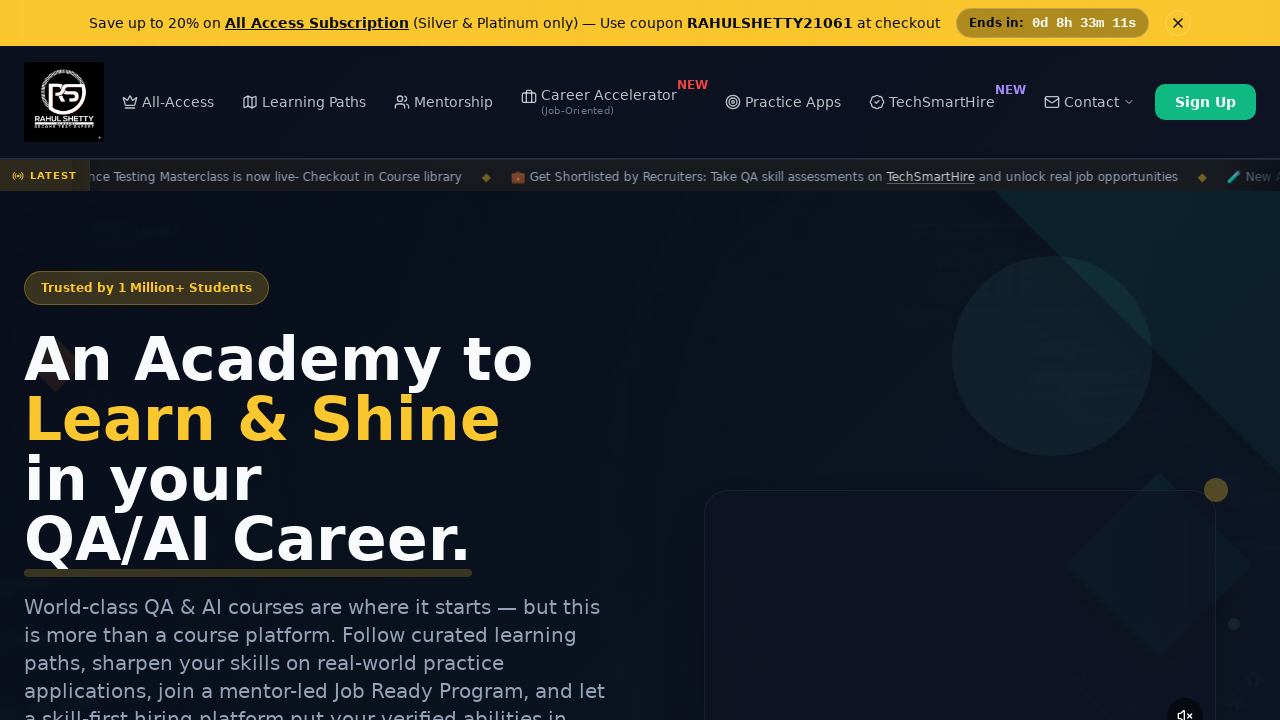

Verified page title matches 'Rahul Shetty Academy': Rahul Shetty Academy | QA Automation, Playwright, AI Testing & Online Training
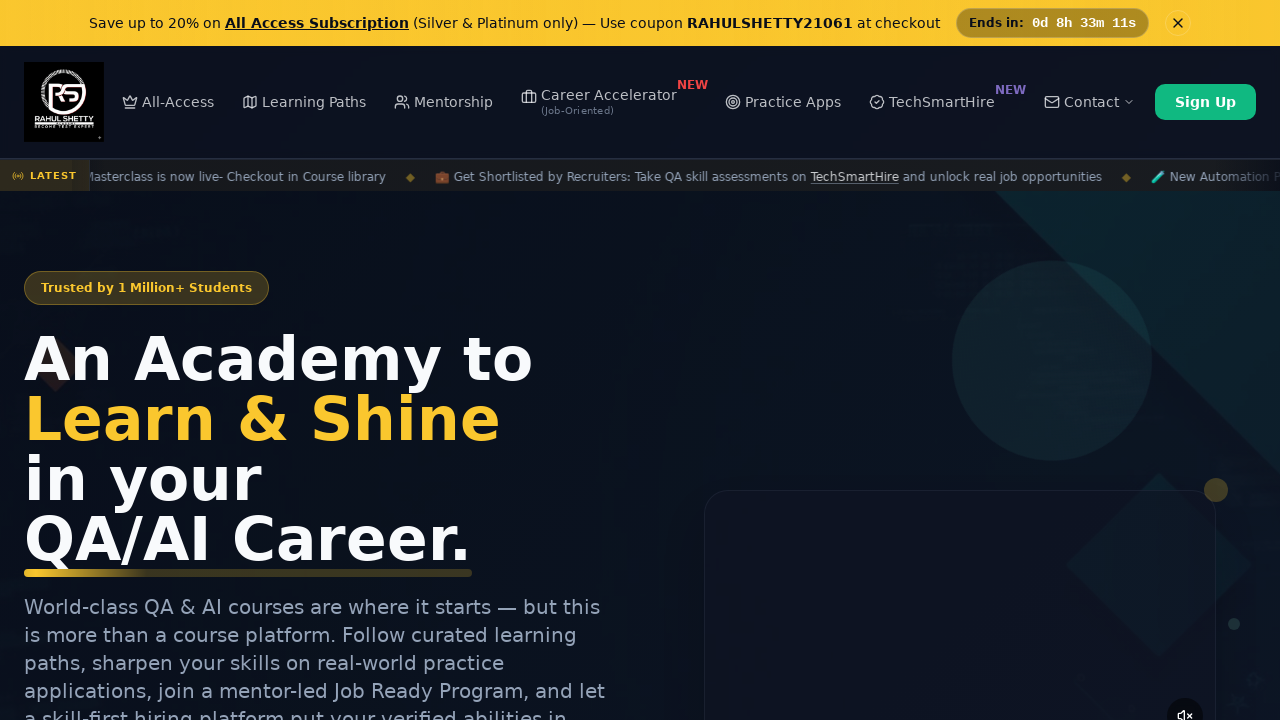

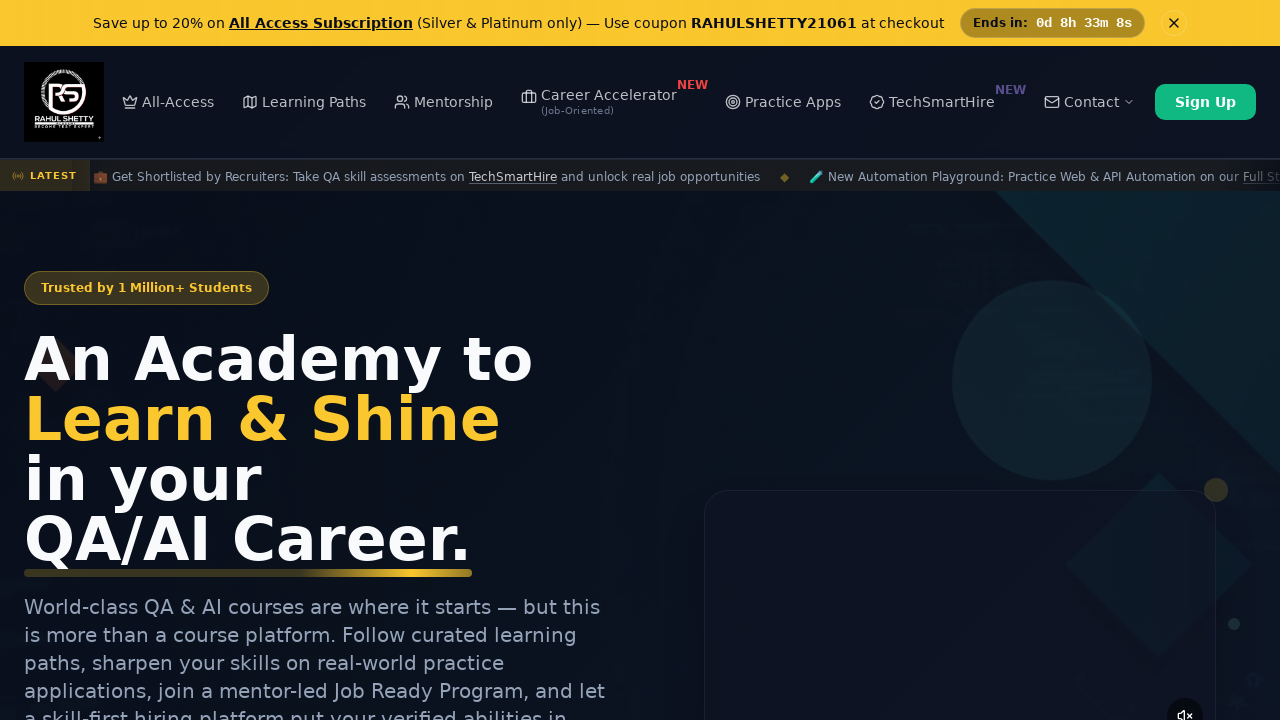